Tests the add/remove elements functionality by clicking the Add Element button, verifying the Delete button appears, clicking Delete, and verifying the page heading remains visible.

Starting URL: https://the-internet.herokuapp.com/add_remove_elements/

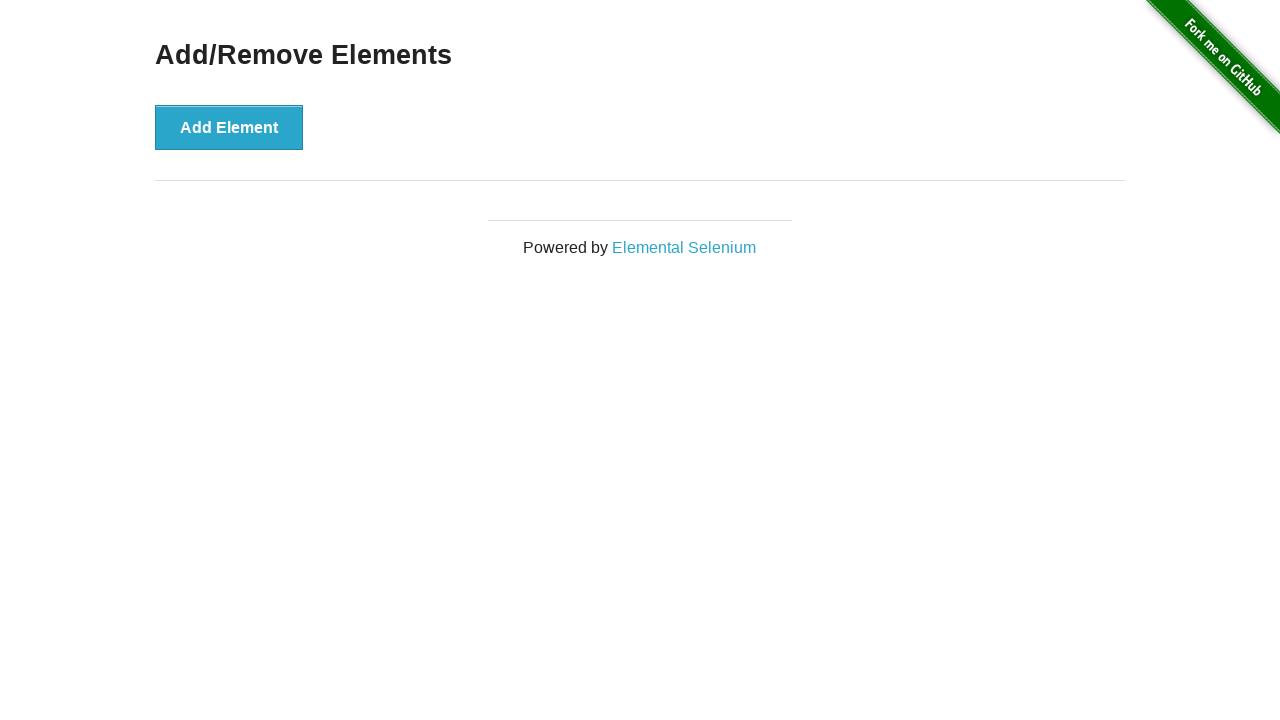

Clicked the 'Add Element' button at (229, 127) on xpath=//*[text()='Add Element']
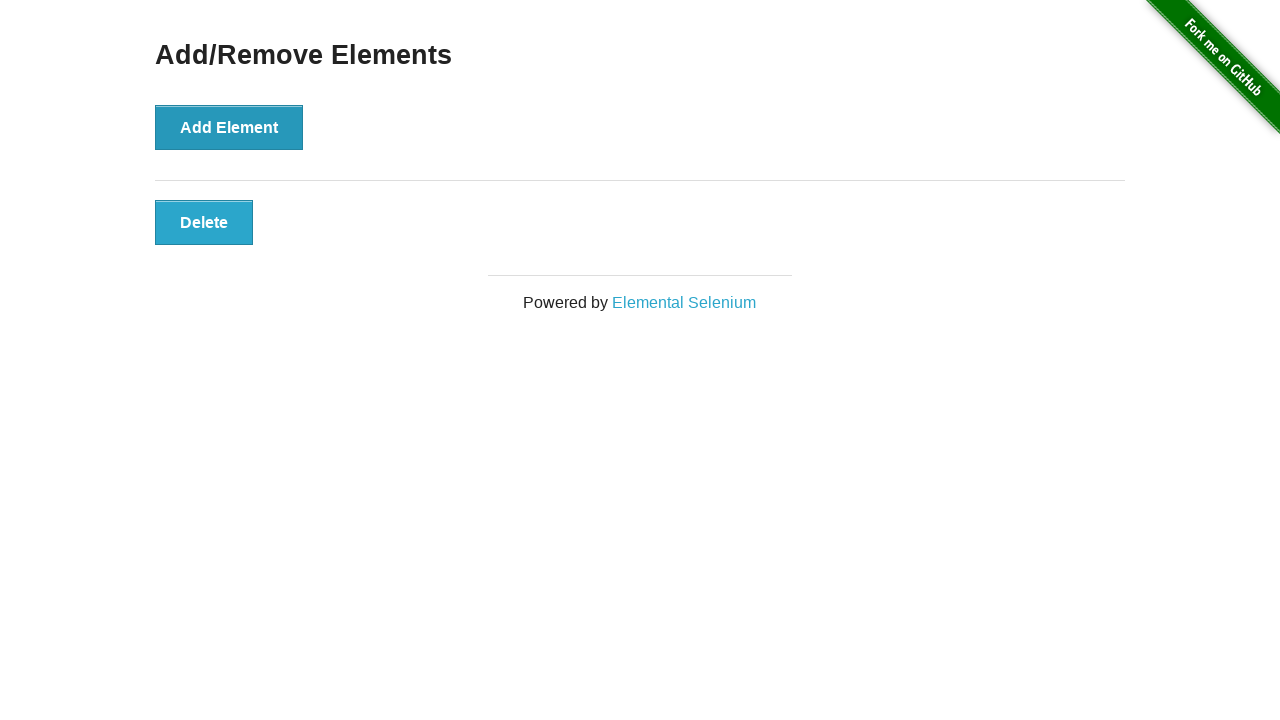

Delete button appeared and is visible
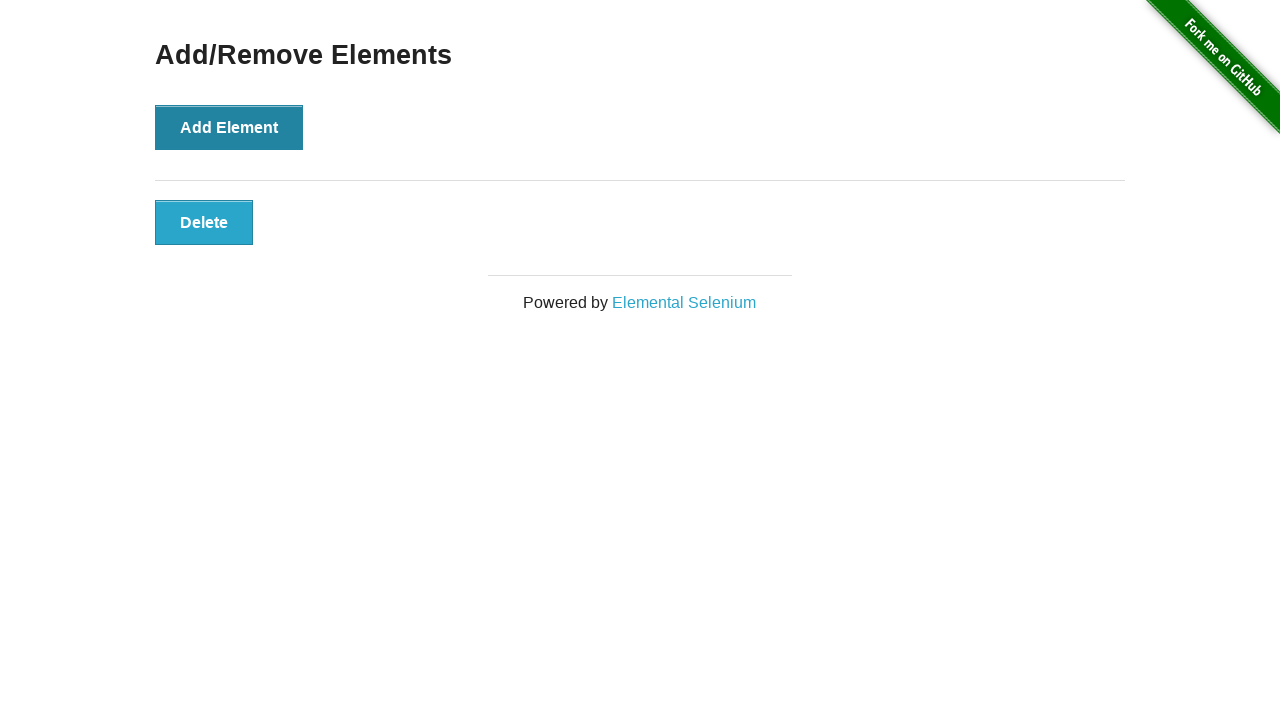

Clicked the Delete button at (204, 222) on .added-manually
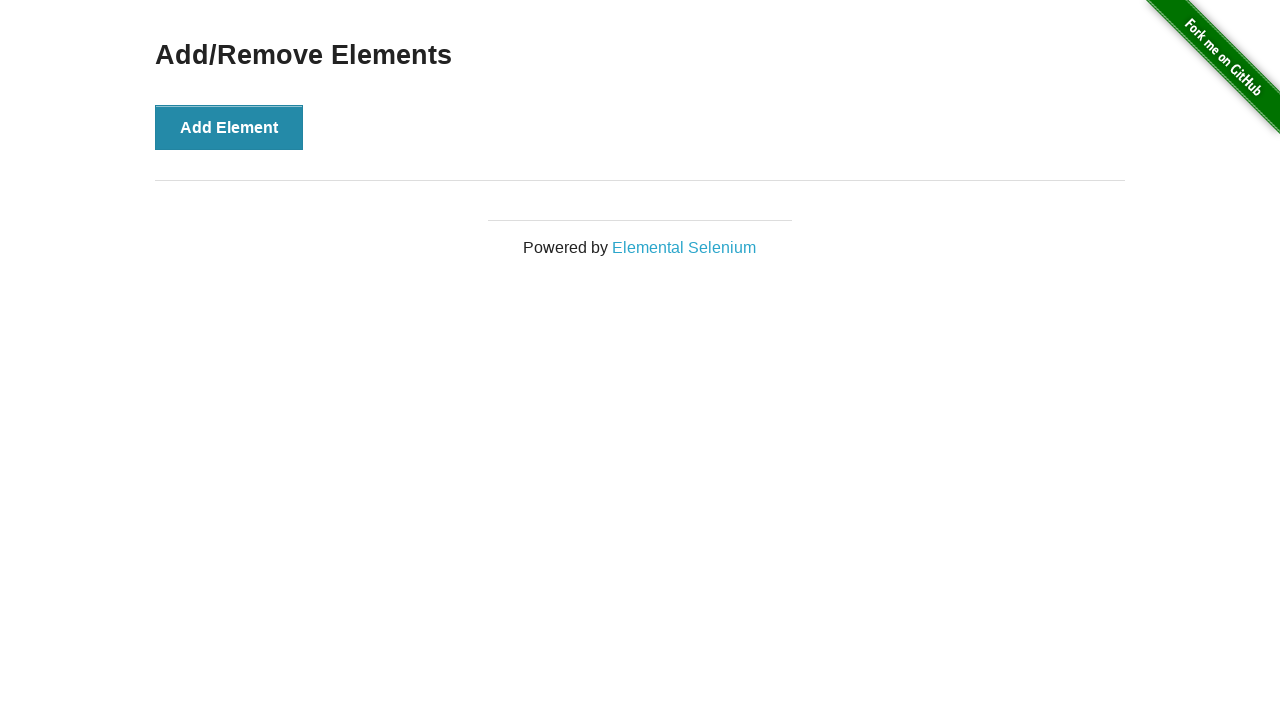

Verified 'Add/Remove Elements' heading is still visible after deletion
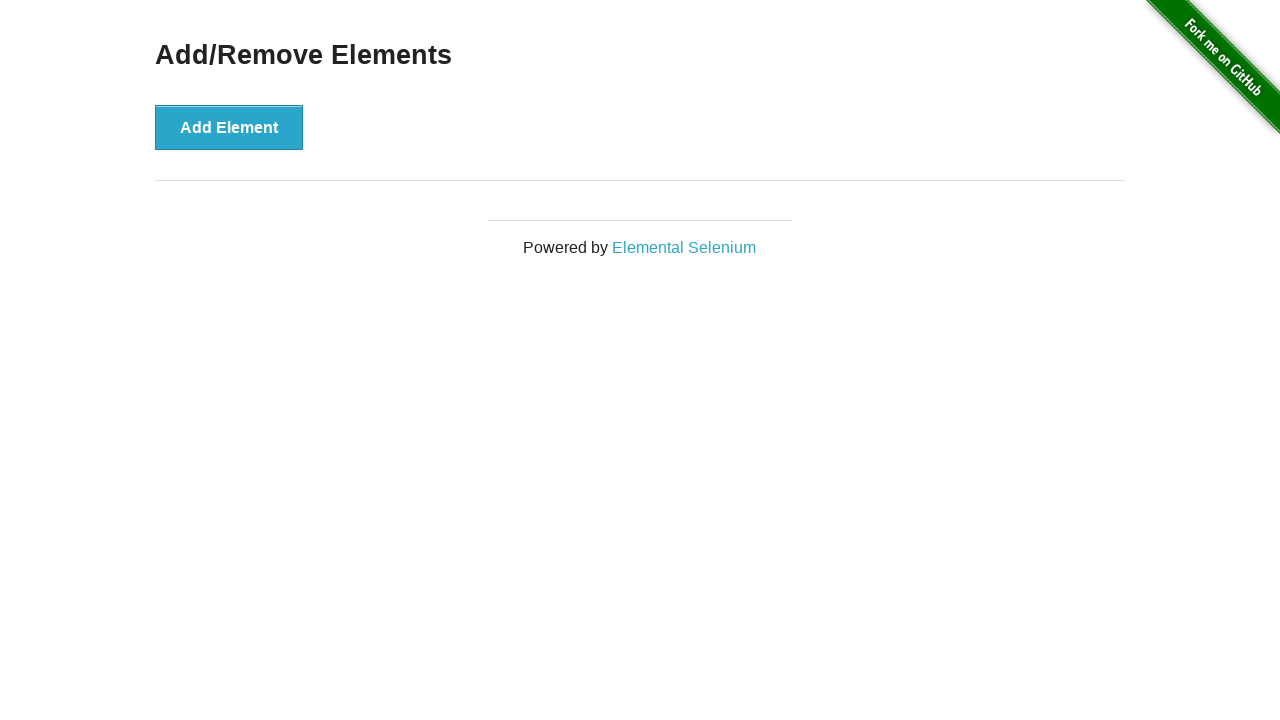

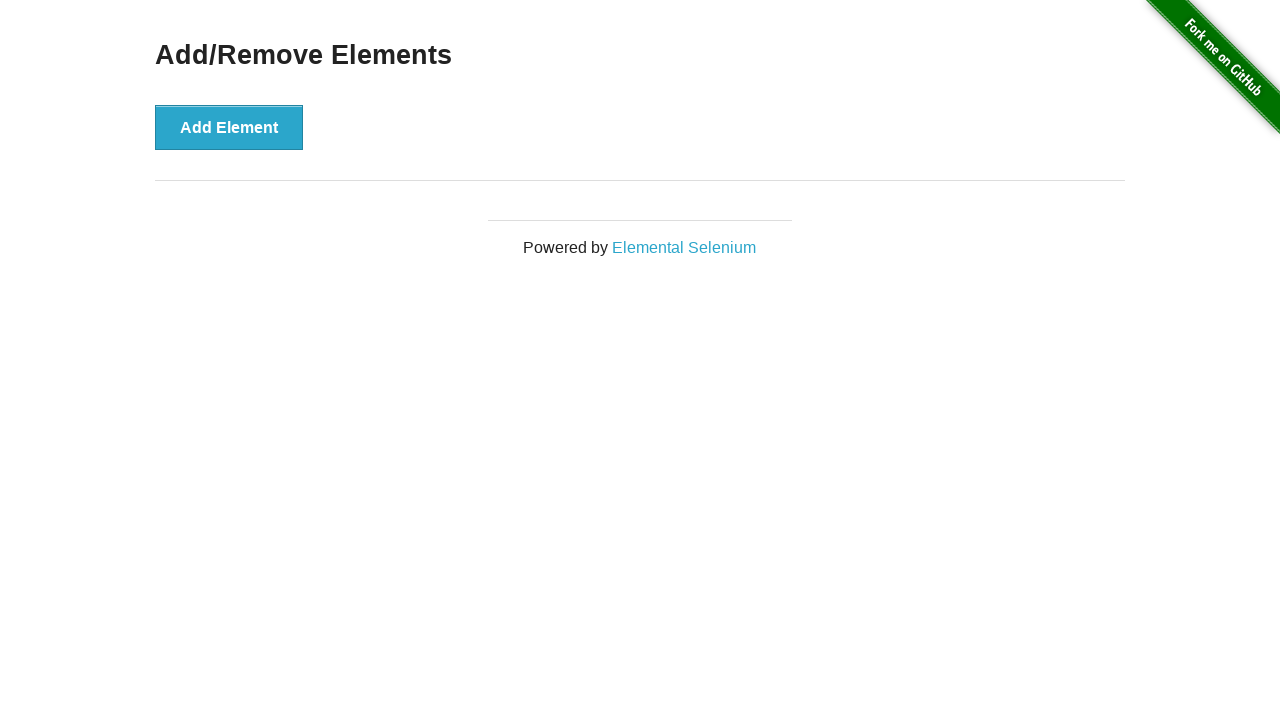